Tests various visibility states of UI elements by clicking a hide button and verifying different CSS visibility properties like display none, opacity 0, visibility hidden, and zero width

Starting URL: http://www.uitestingplayground.com/visibility

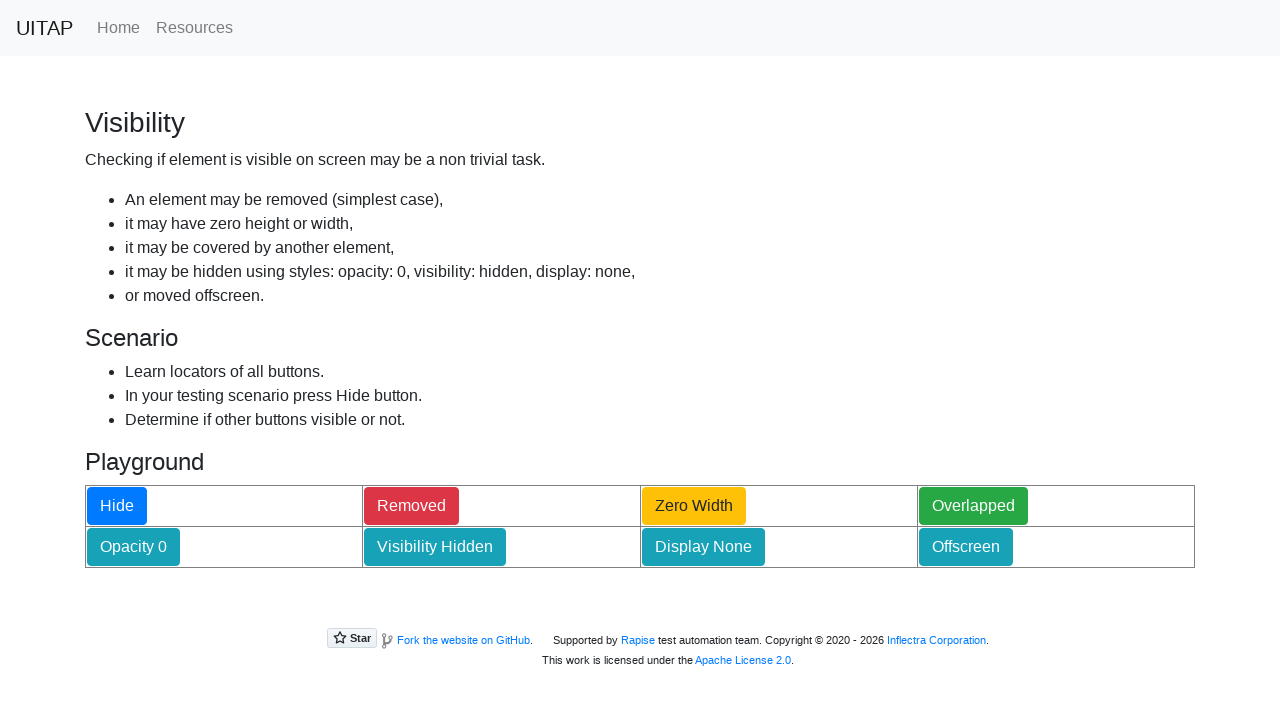

Located hide button element
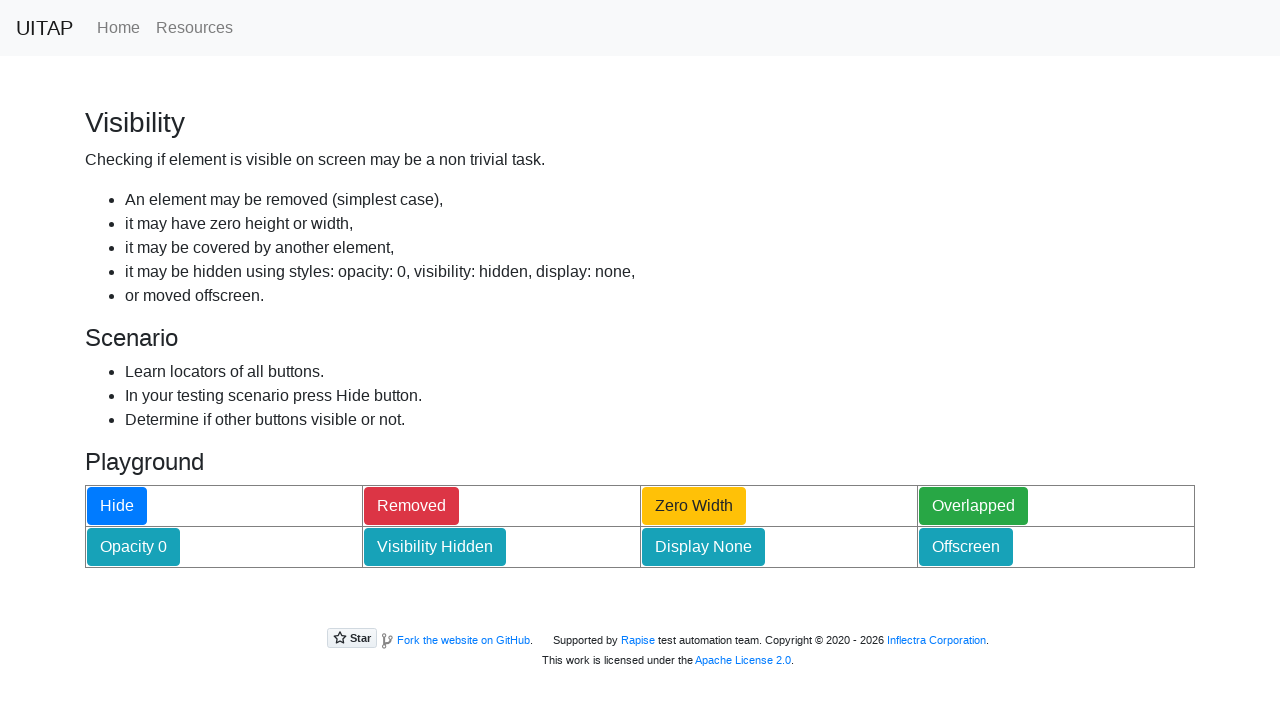

Located removed button element
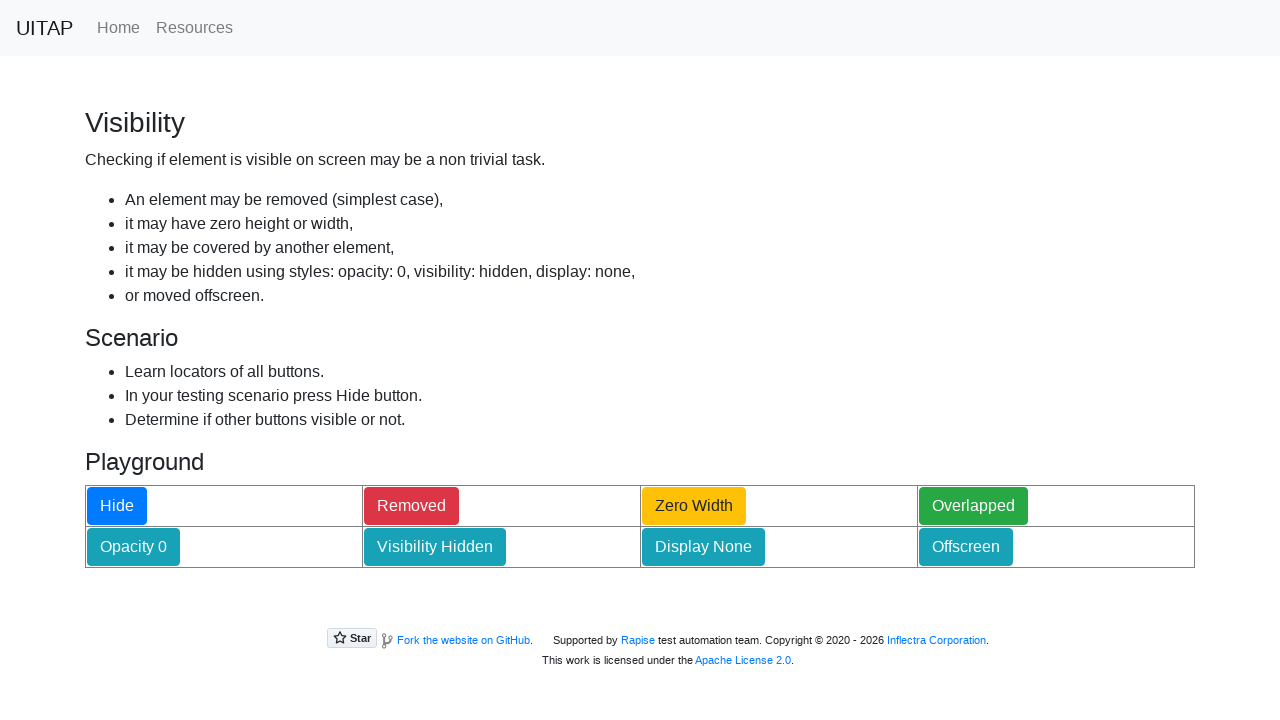

Located zero width button element
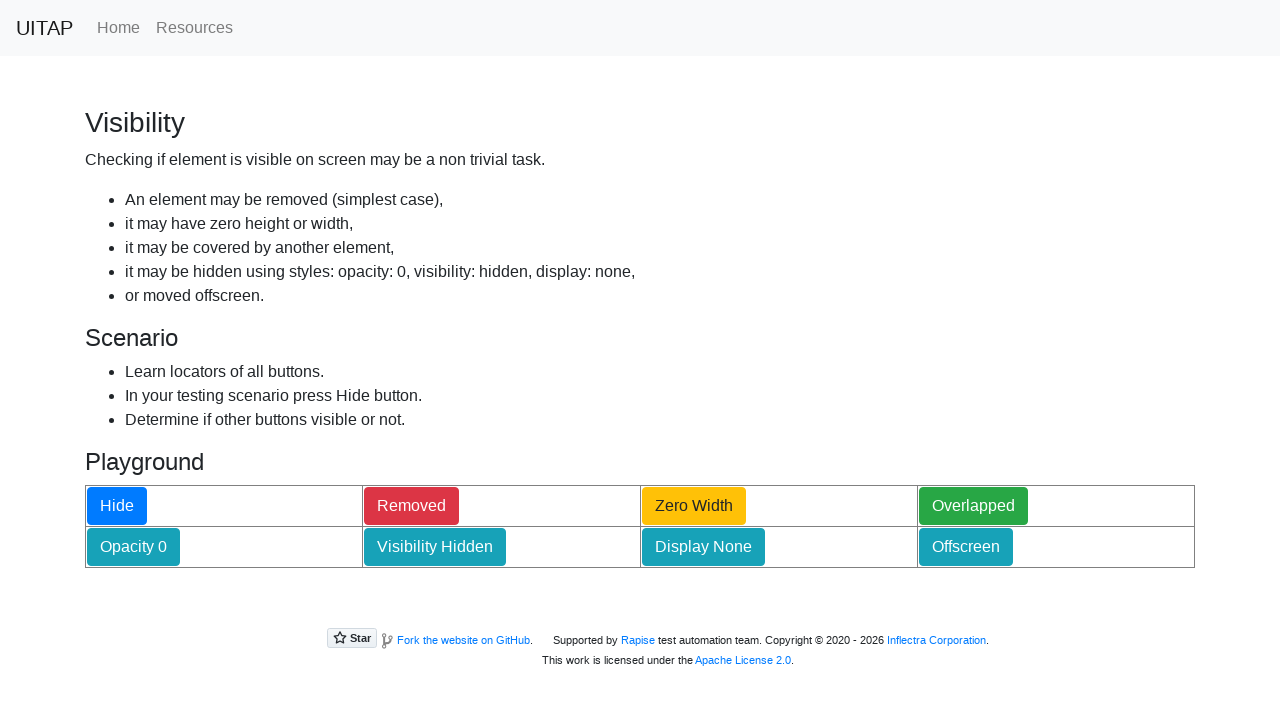

Located overlapped button element
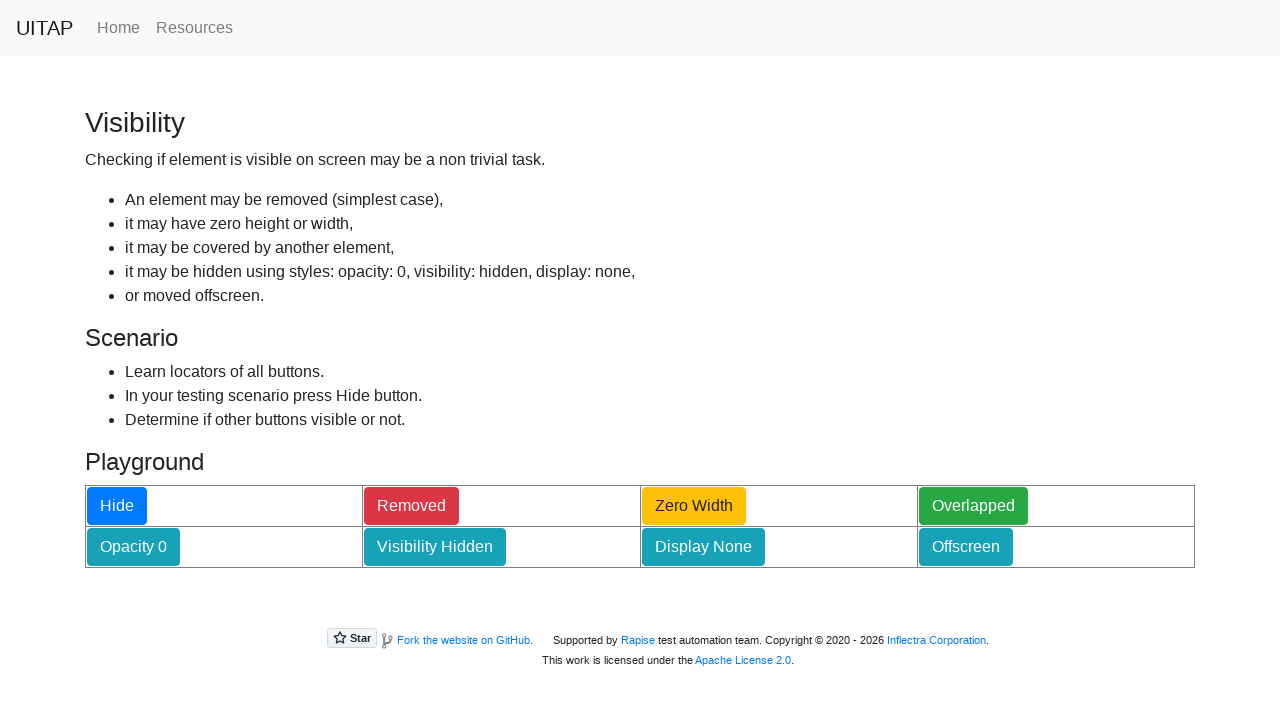

Located transparent button element
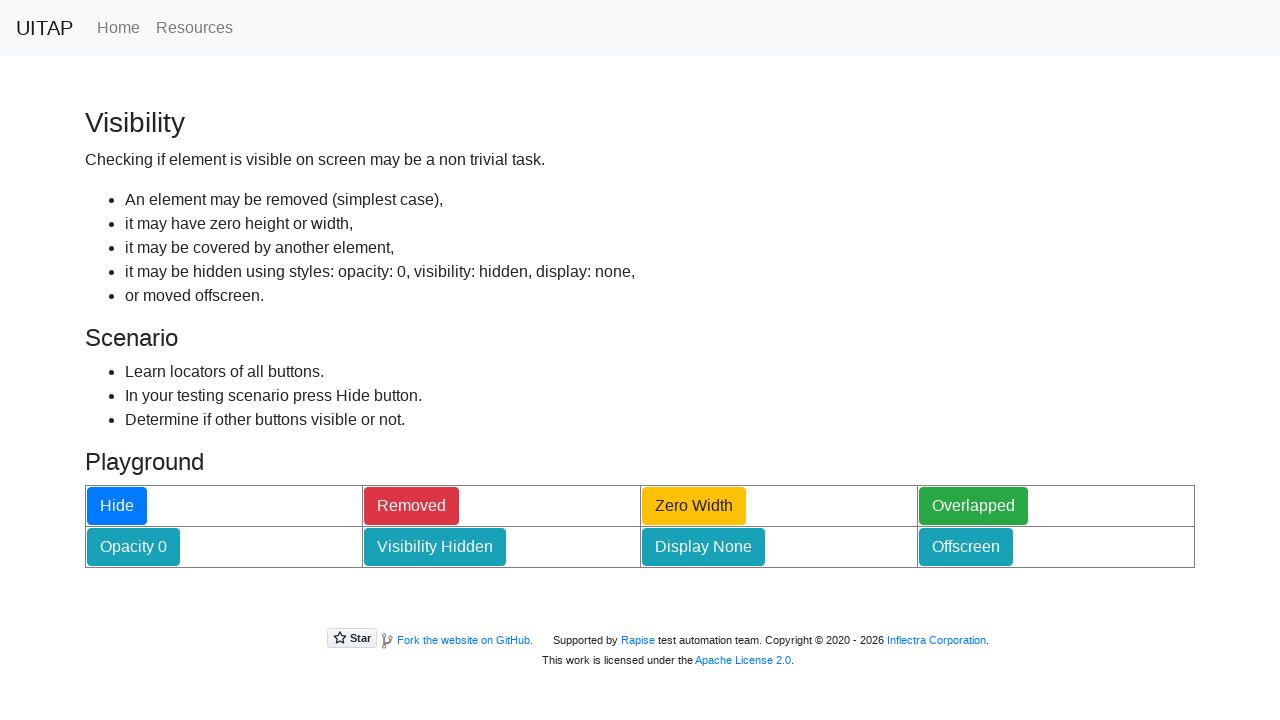

Located visibility hidden button element
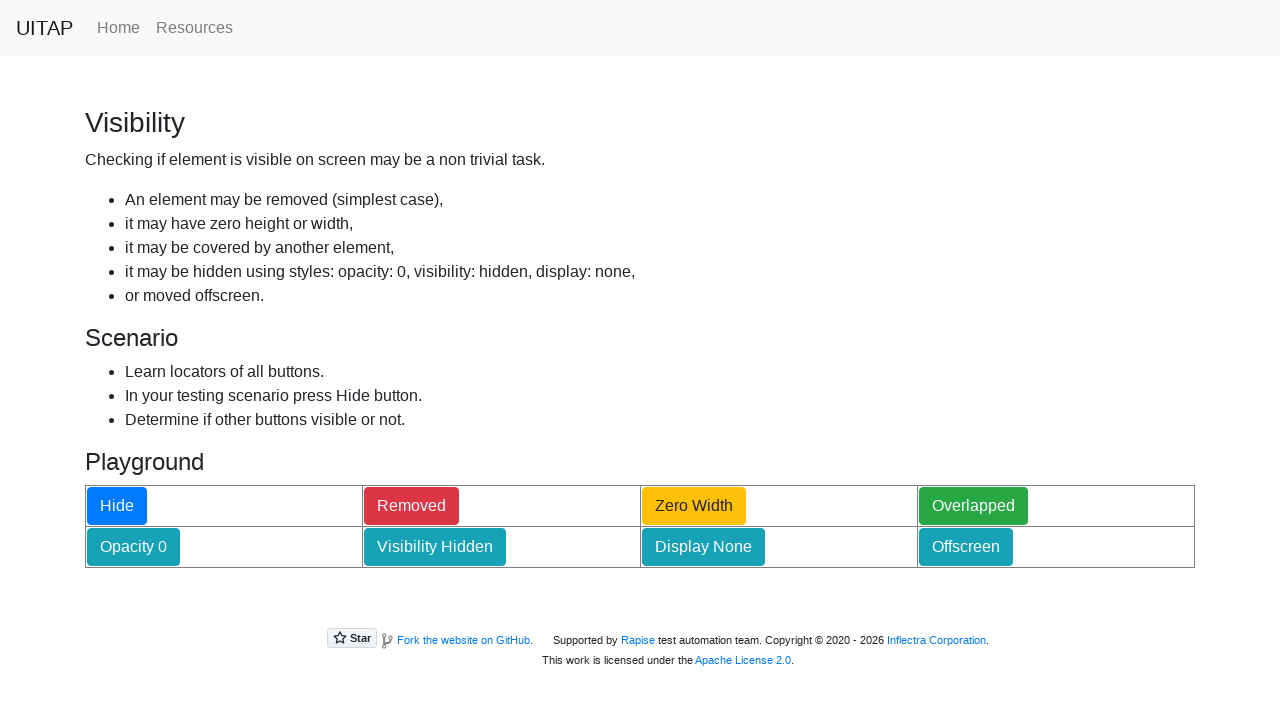

Located display none button element
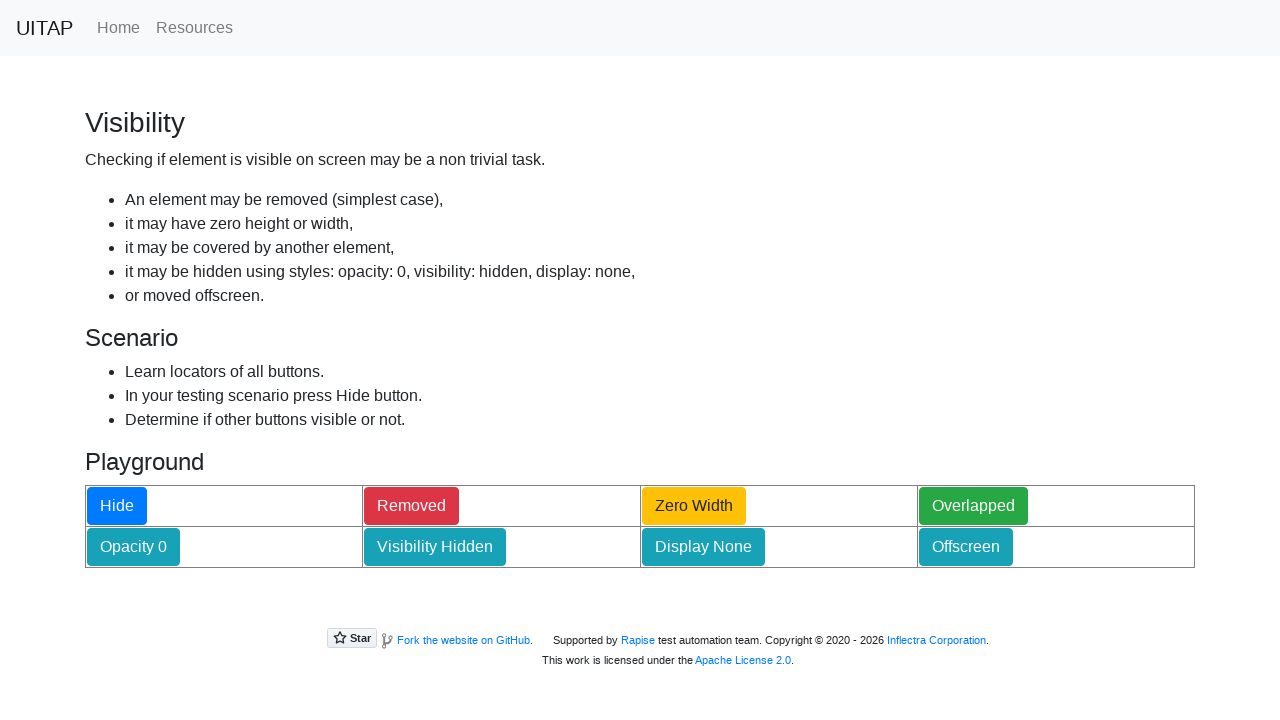

Located offscreen button element
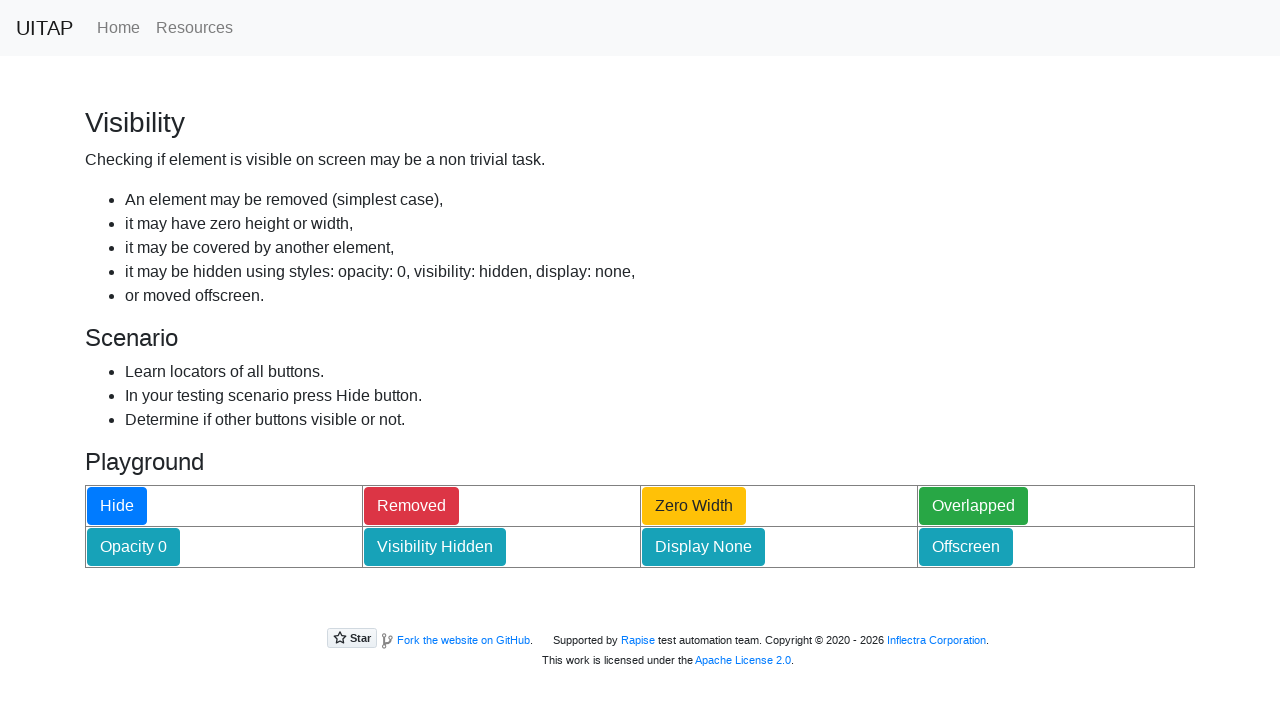

Verified hide button is initially visible
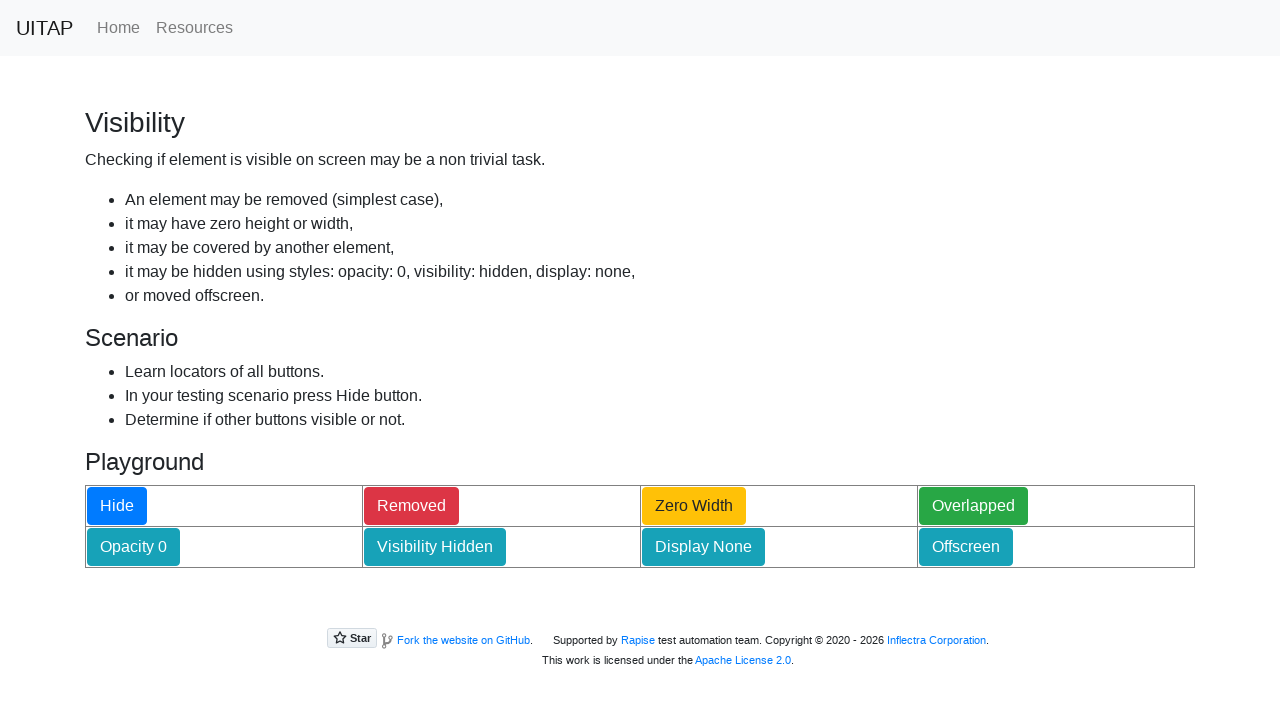

Verified removed button is initially visible
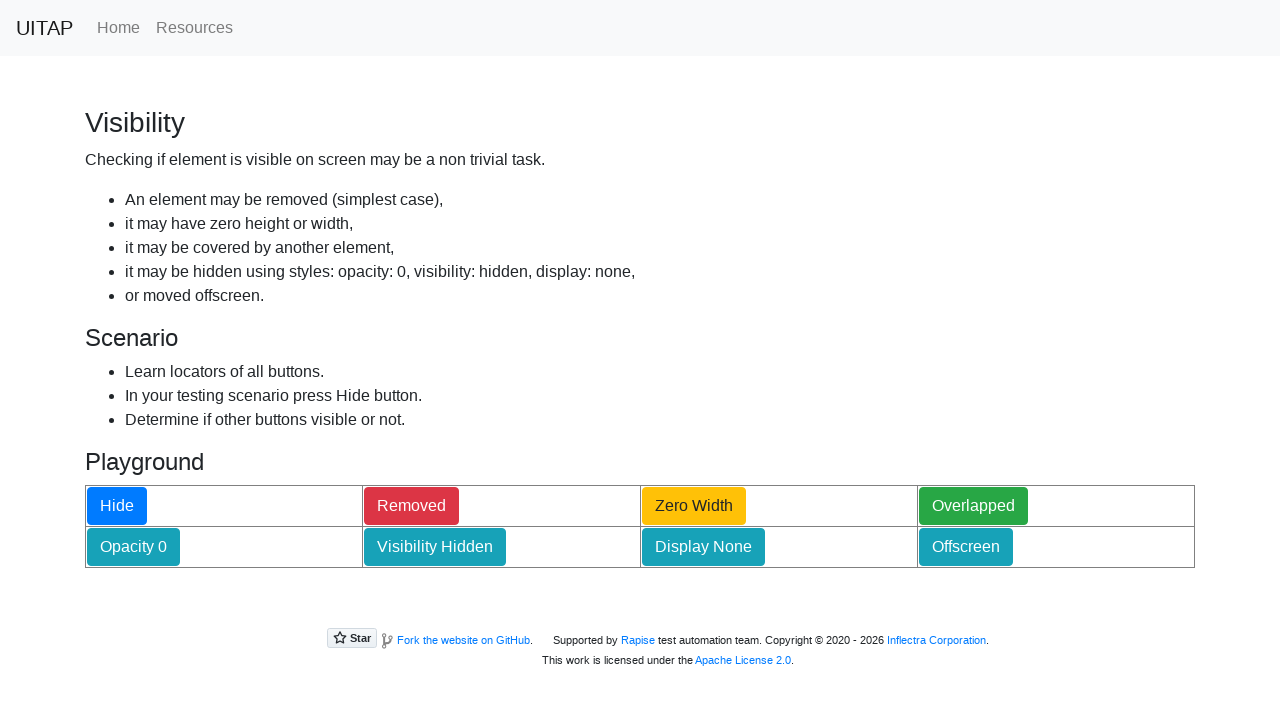

Verified zero width button is initially visible
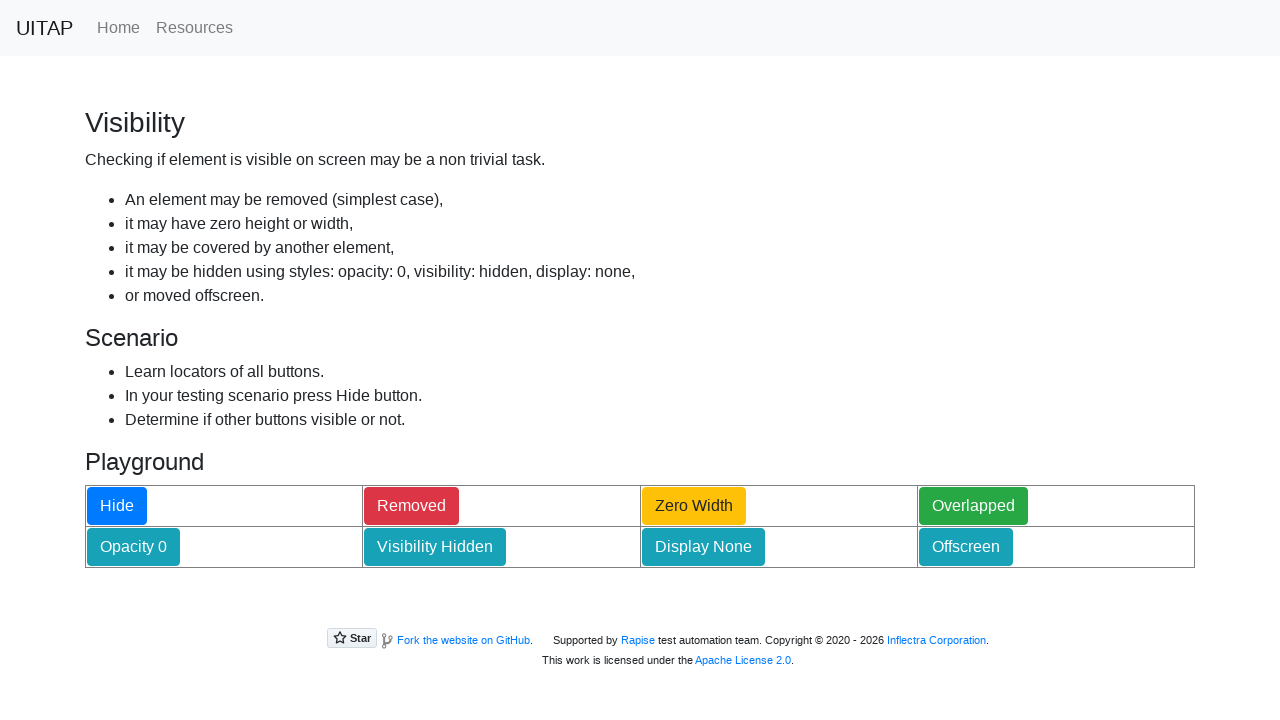

Verified overlapped button is initially visible
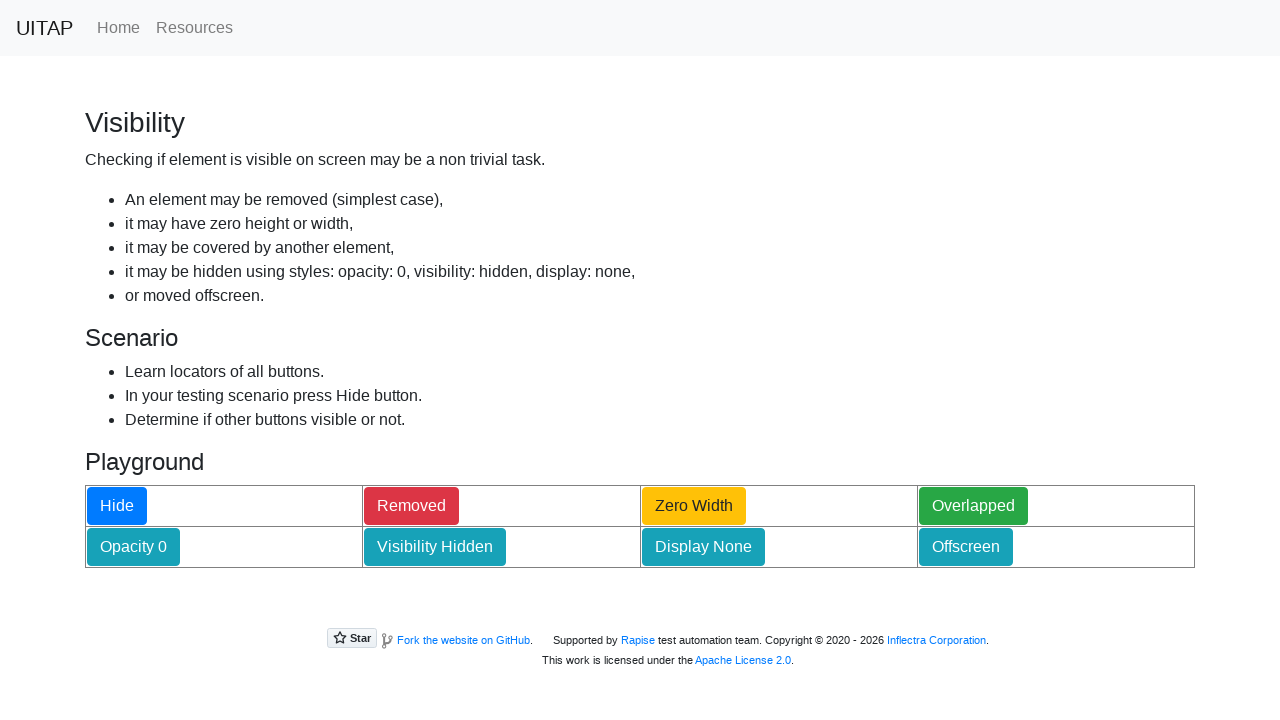

Verified transparent button is initially visible
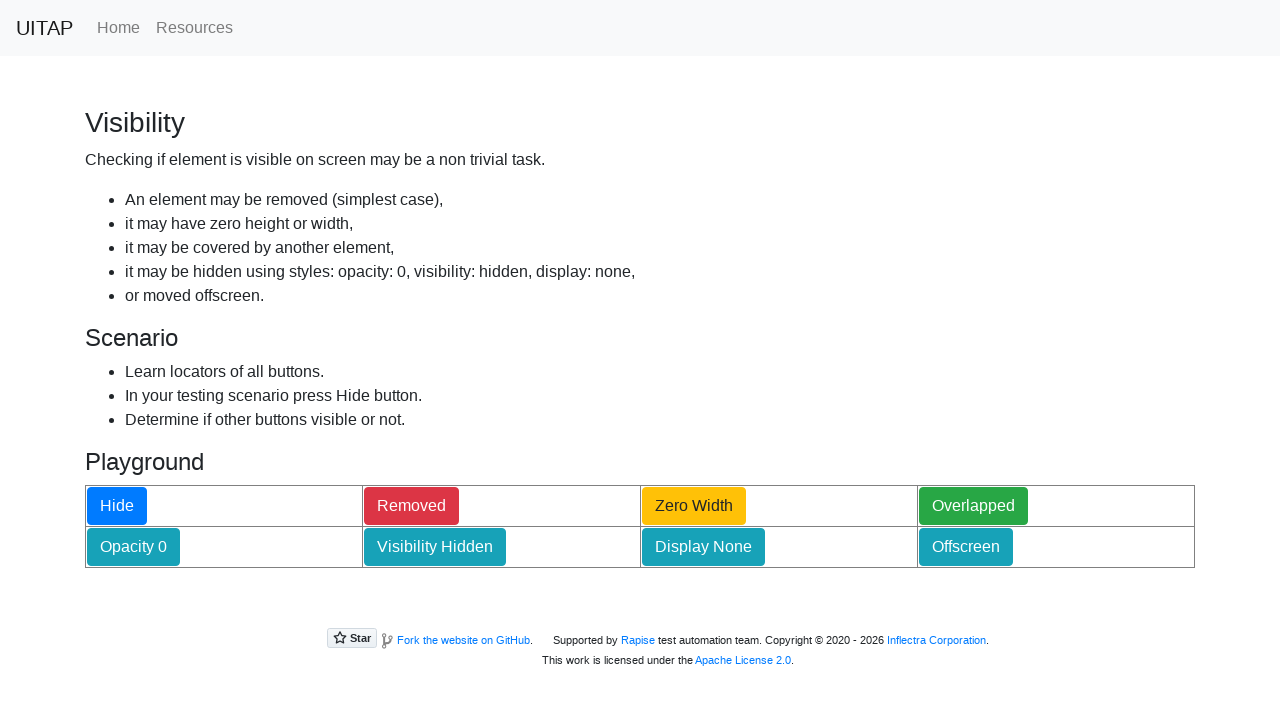

Verified visibility hidden button is initially visible
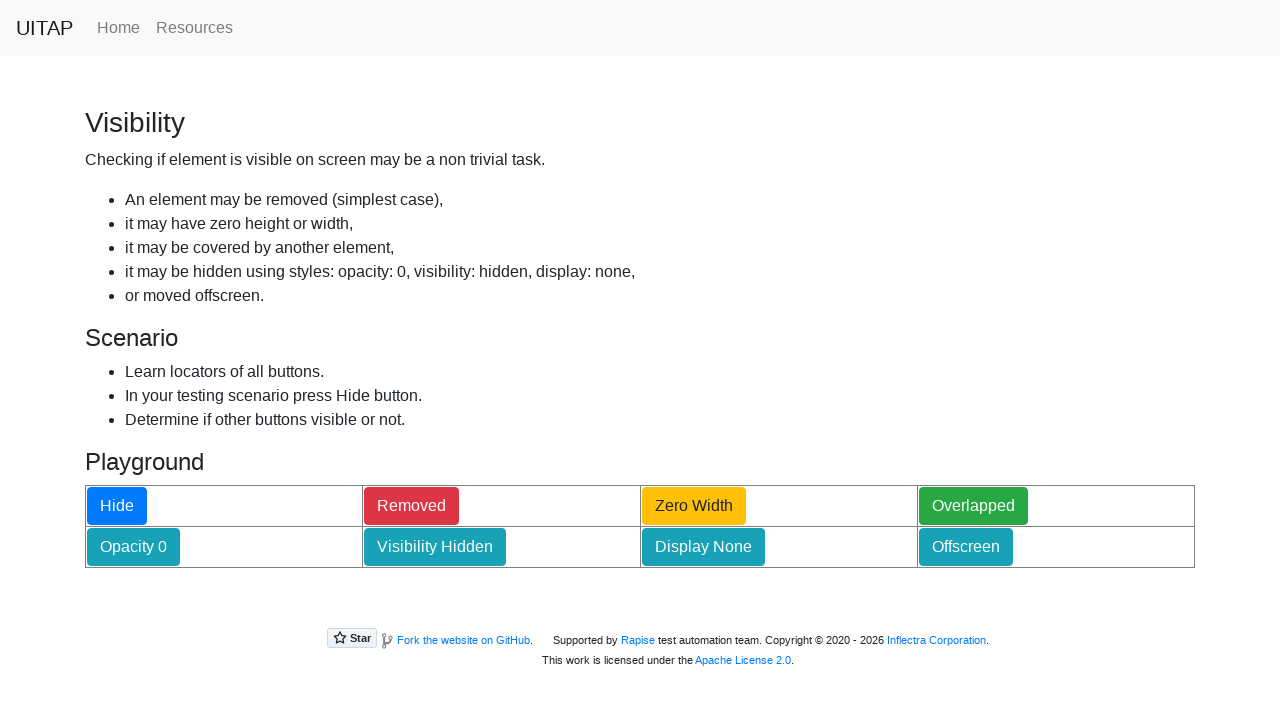

Verified display none button is initially visible
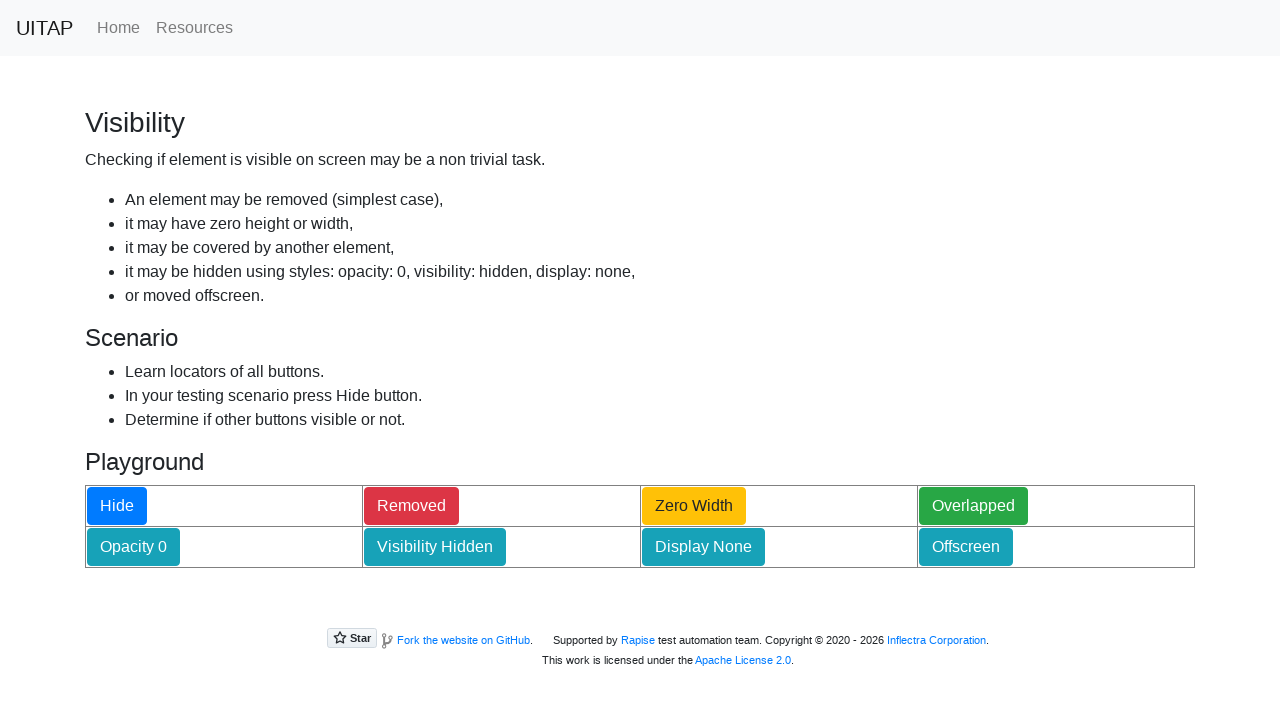

Verified offscreen button is initially visible
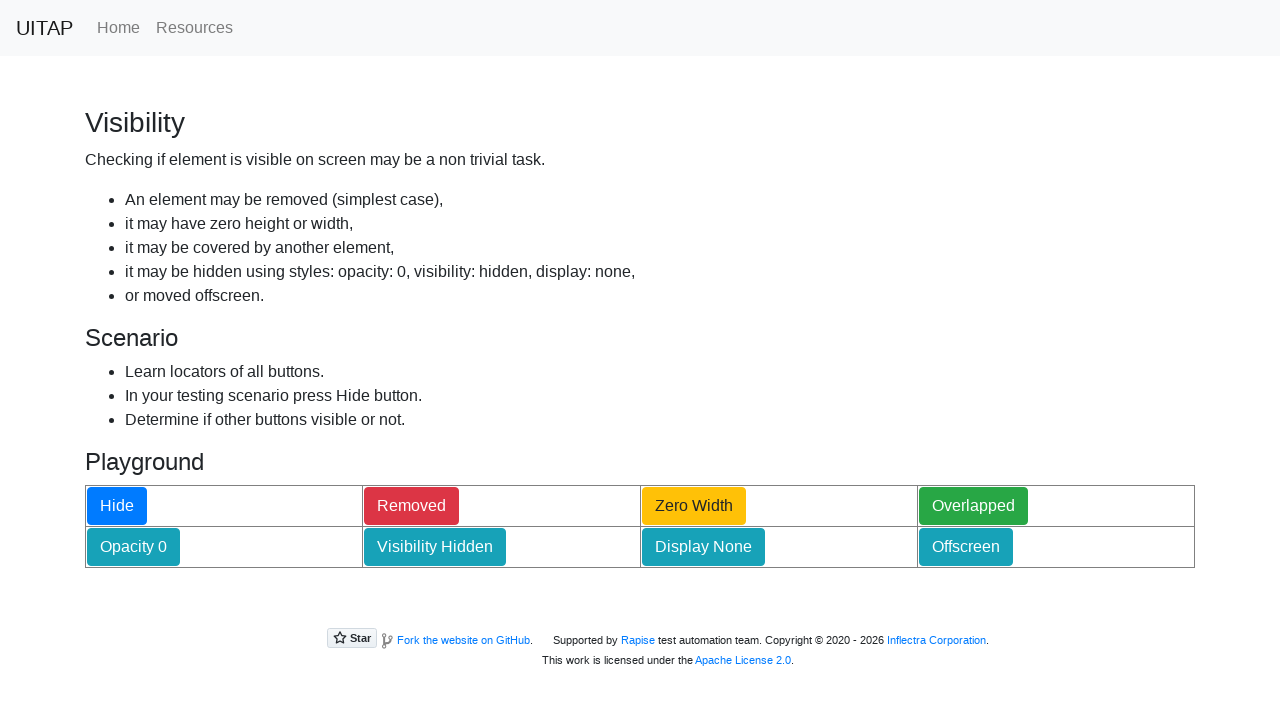

Clicked hide button to trigger visibility changes at (117, 506) on xpath=//button[@id='hideButton']
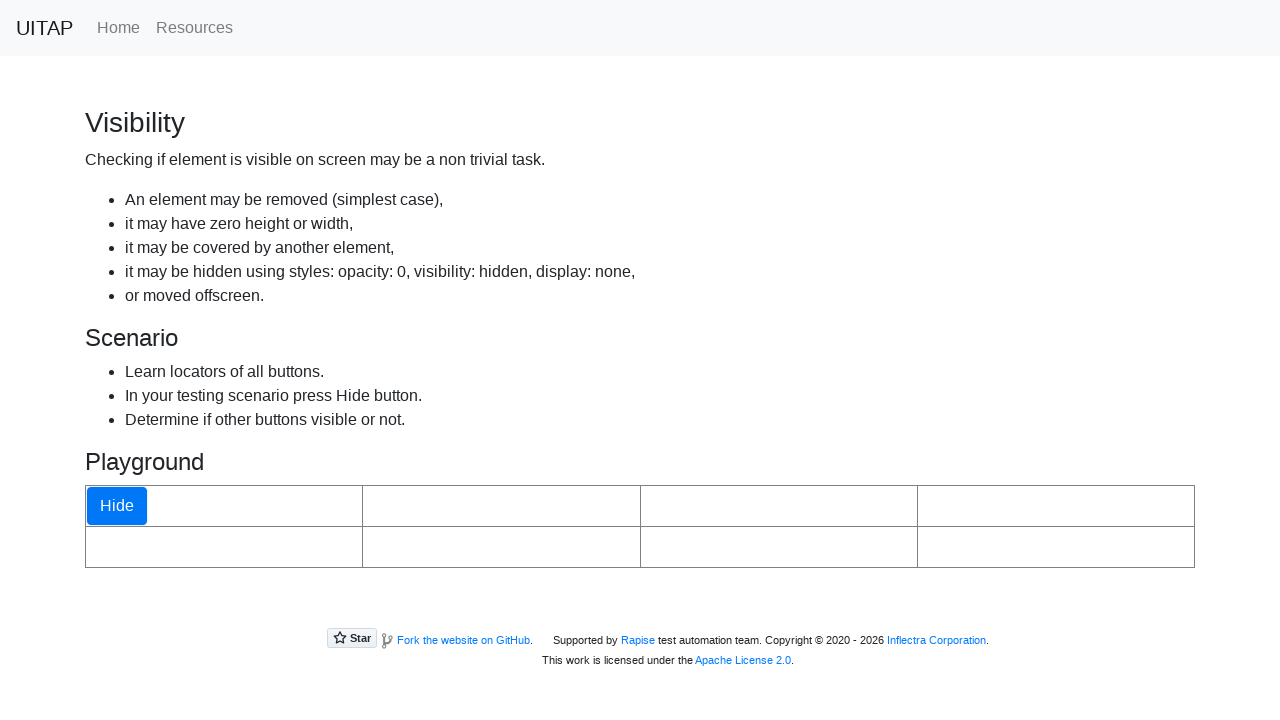

Verified removed button is now hidden
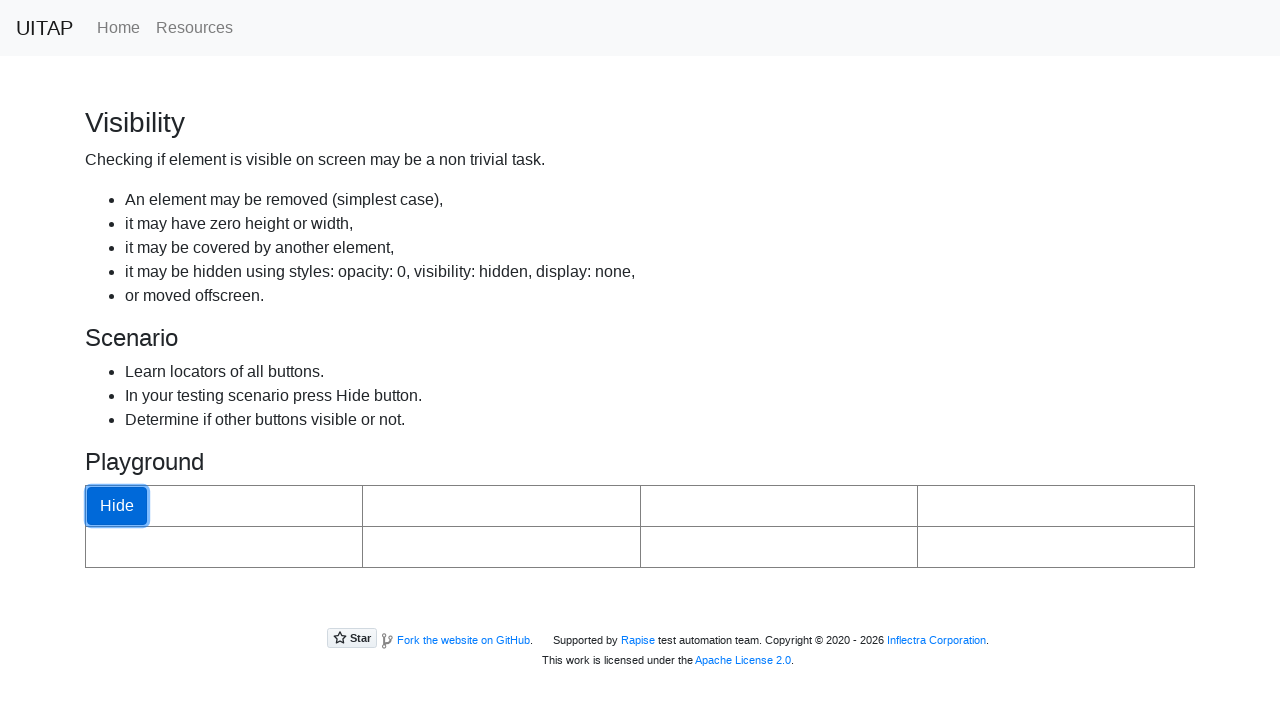

Verified zero width button has width of 0px
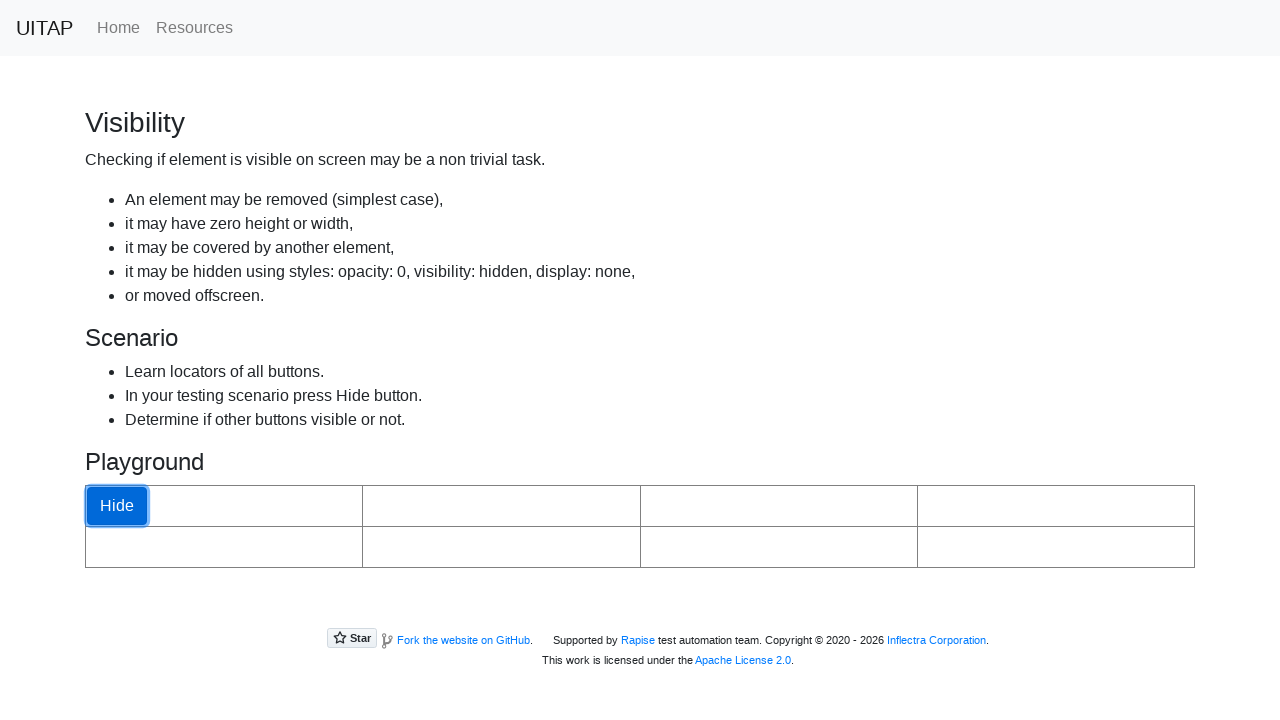

Verified hiding layer is visible
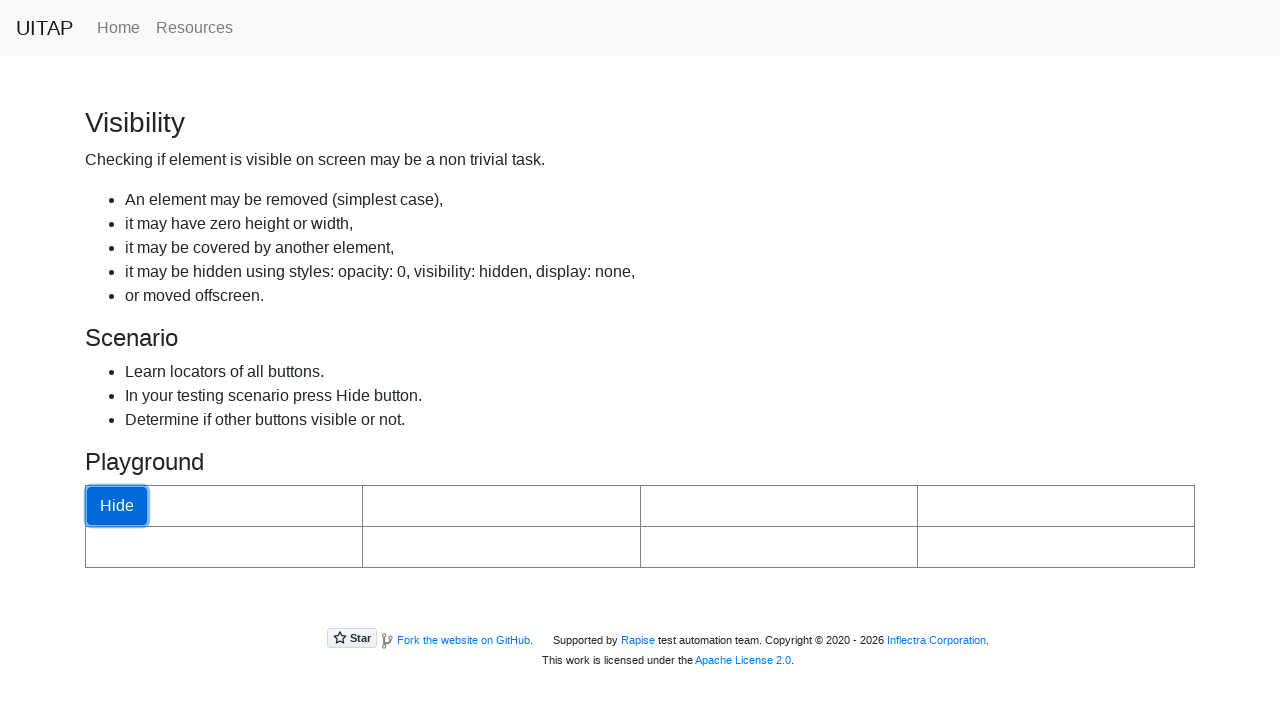

Verified transparent button has opacity of 0
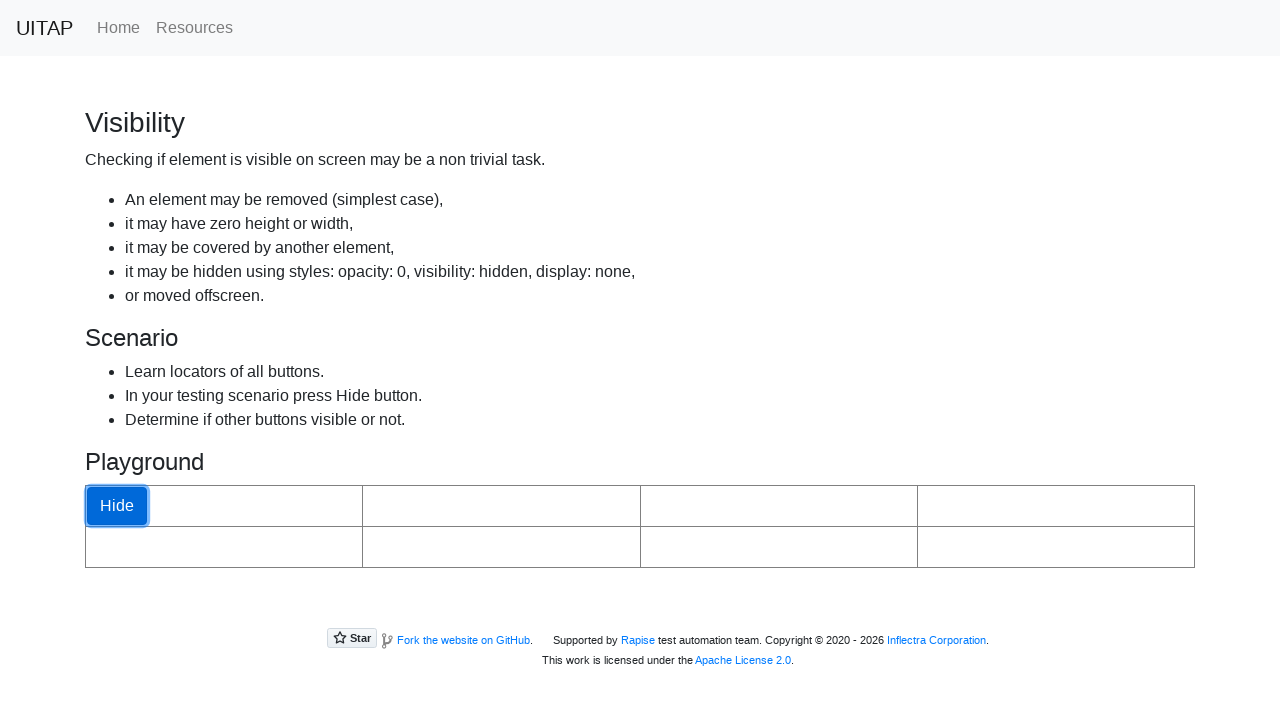

Verified visibility hidden button has visibility property set to hidden
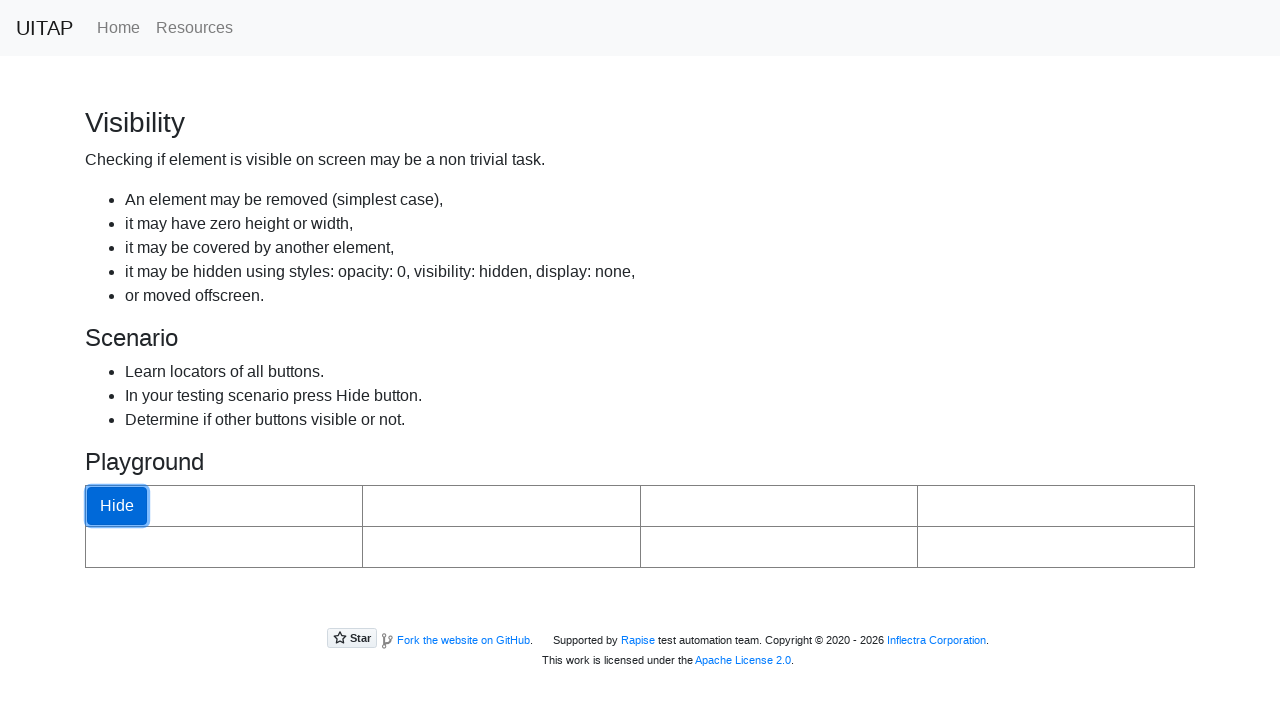

Verified display none button has display property set to none
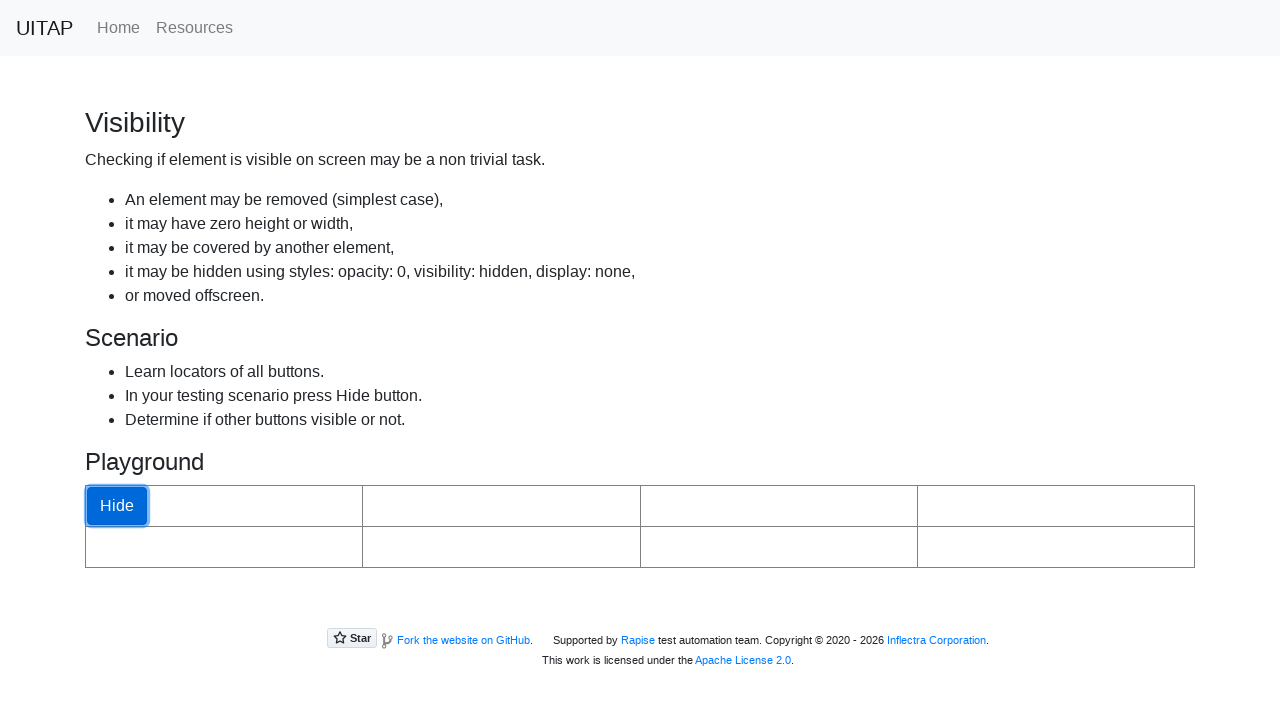

Verified offscreen button has position property set to absolute
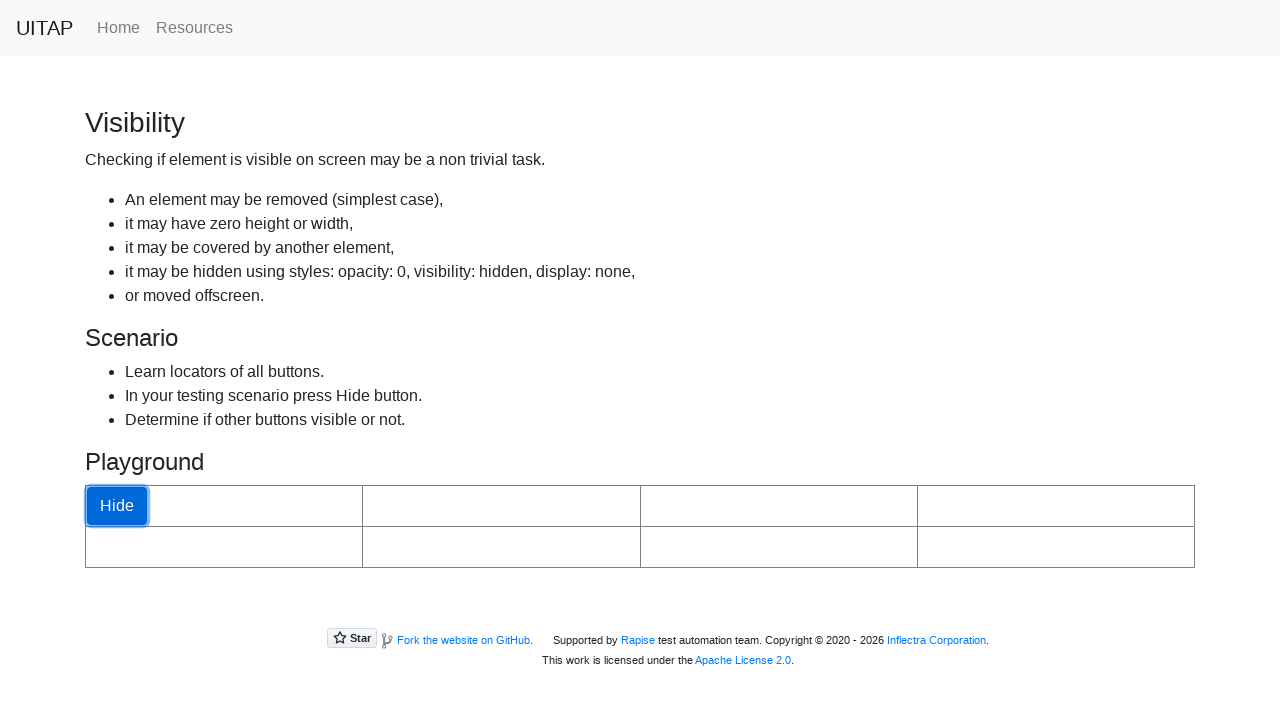

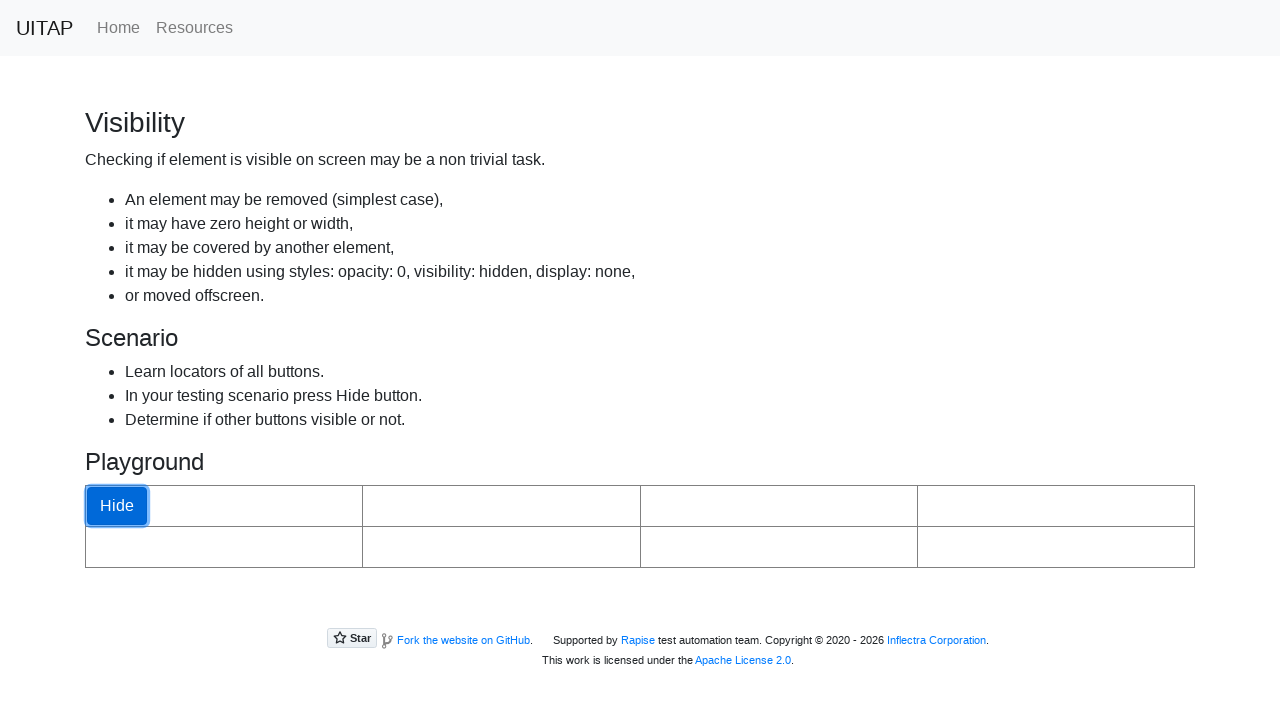